Tests the registration flow for a new Walker user by filling out personal data (name, email, CPF), address information (CEP, number, details), and submitting the registration form.

Starting URL: https://walkdog.vercel.app/

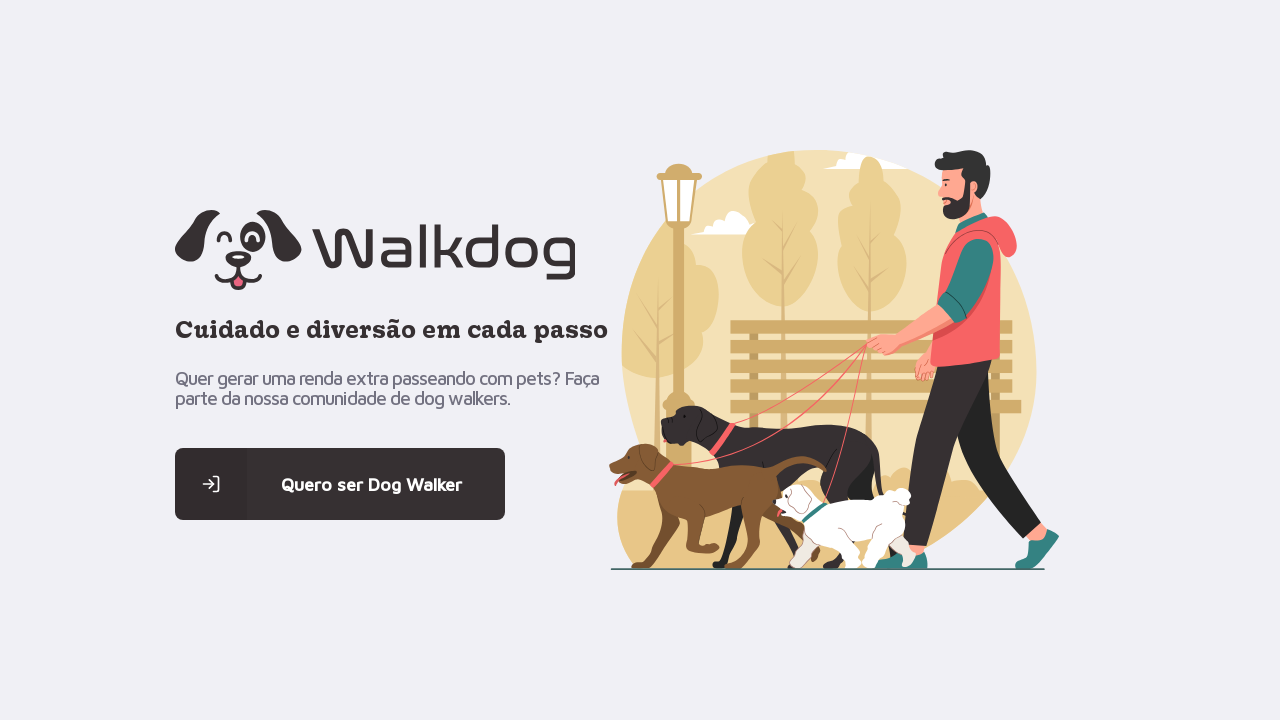

Initial screen loaded - h1 element found
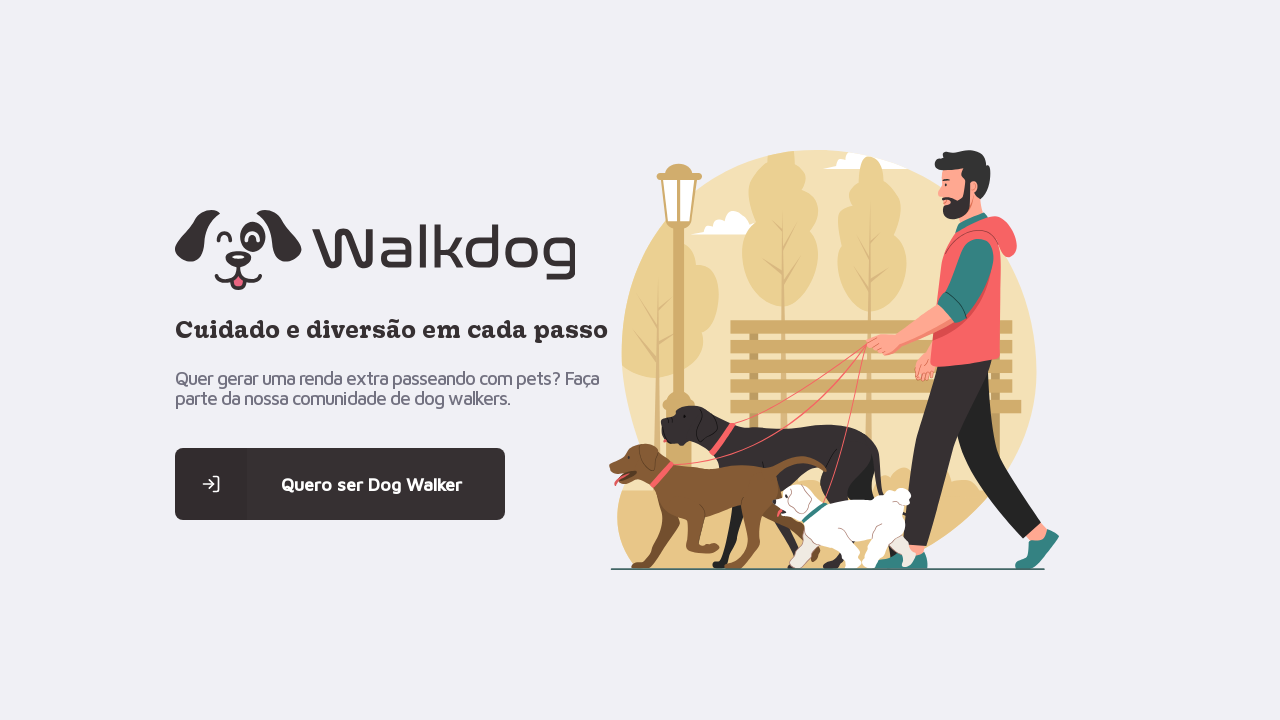

Clicked registration button (strong element) at (371, 484) on strong
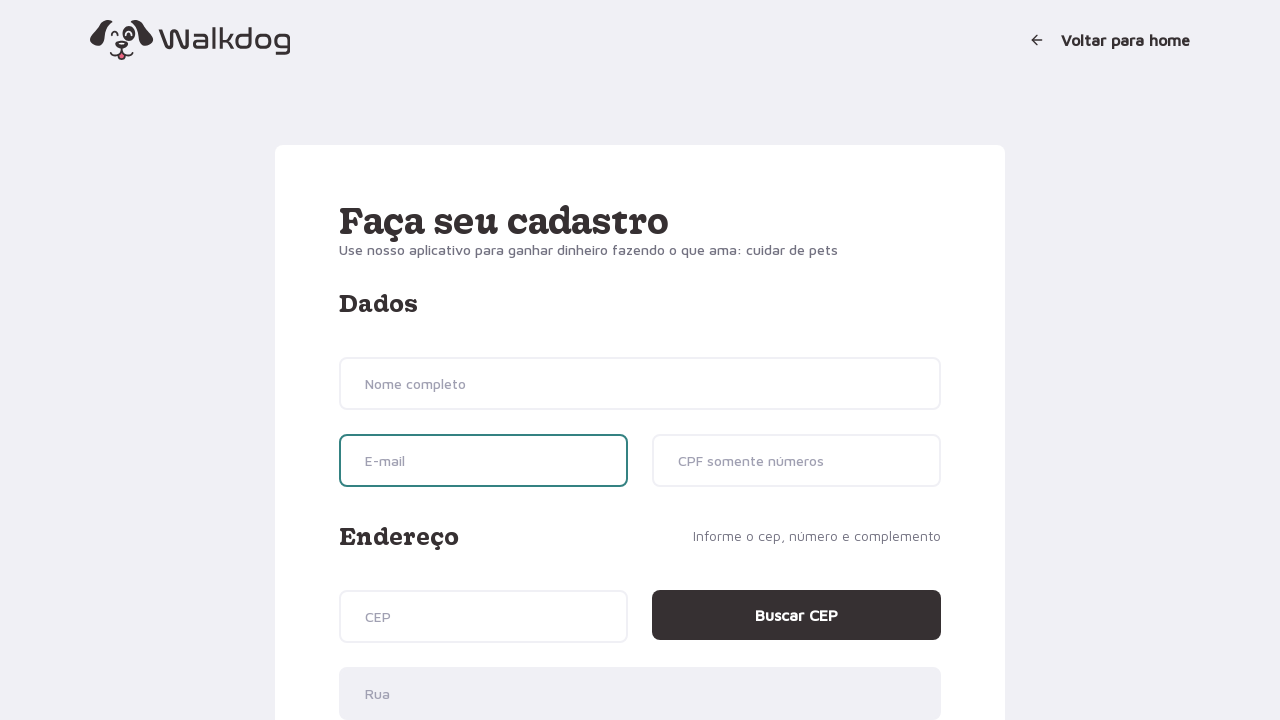

Registration screen loaded
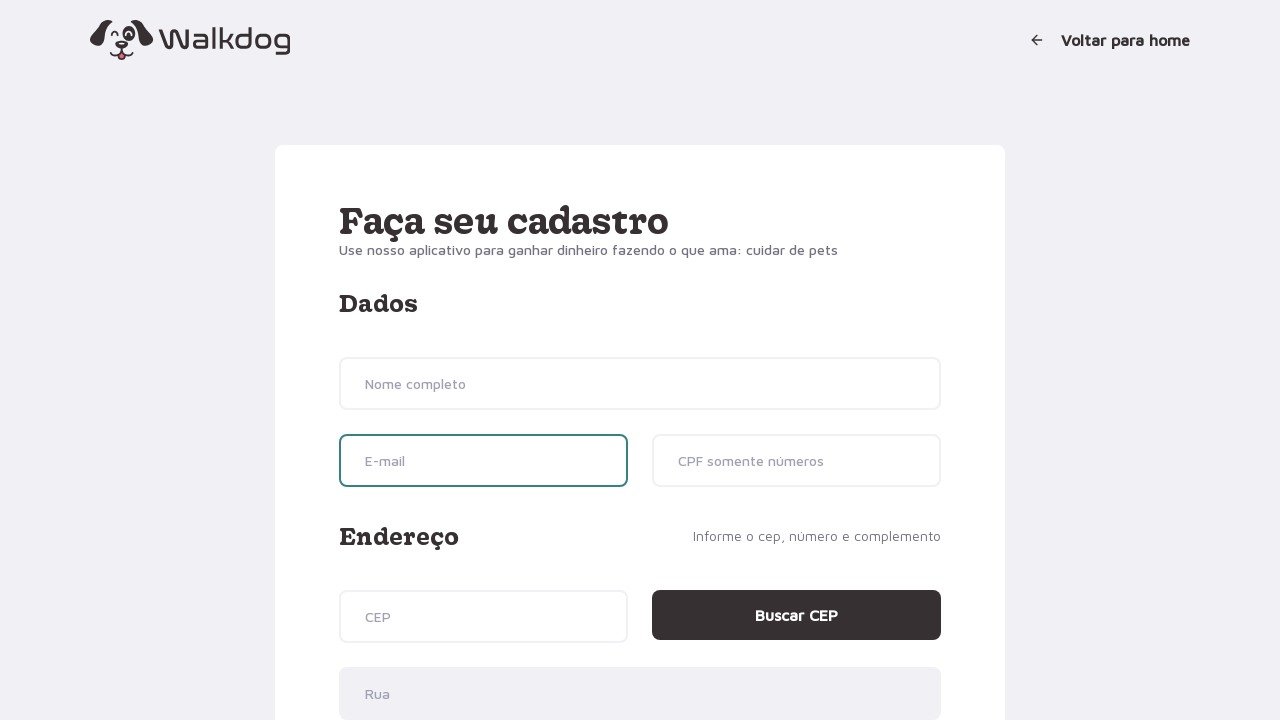

Filled name field with 'Maria Santos' on input[name='name']
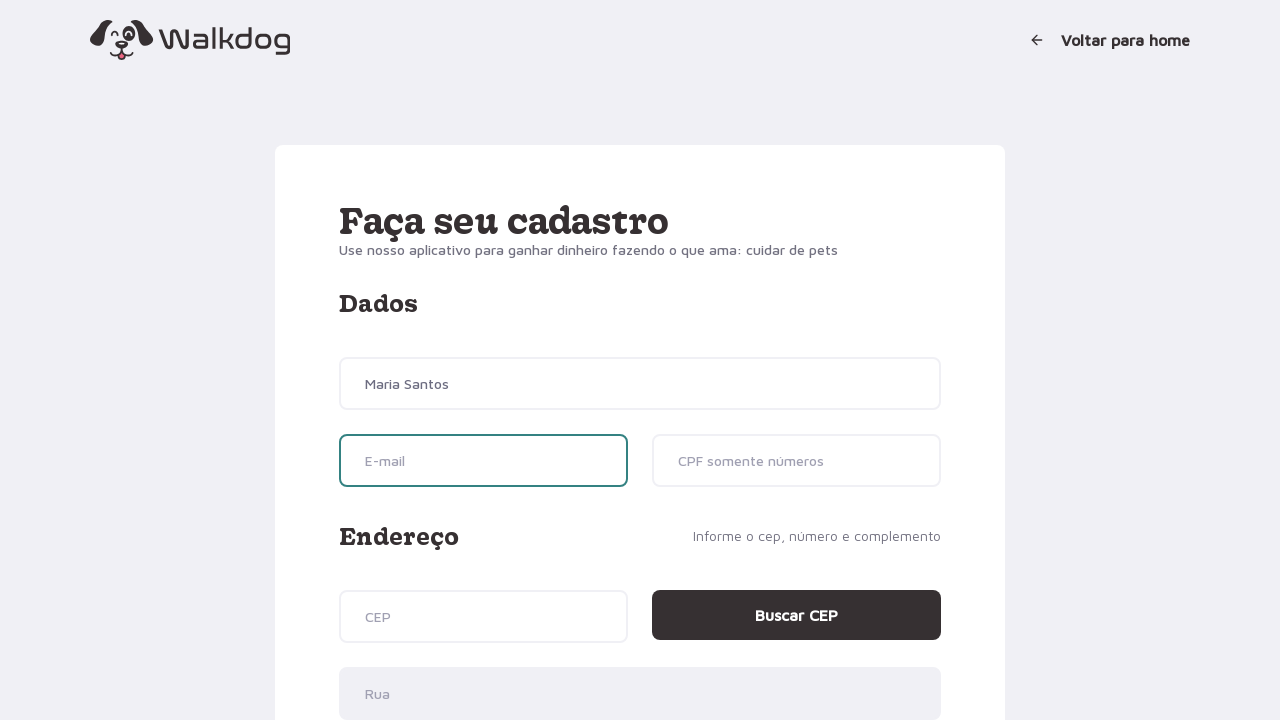

Filled email field with 'maria.santos2024@email.com' on input[name='email']
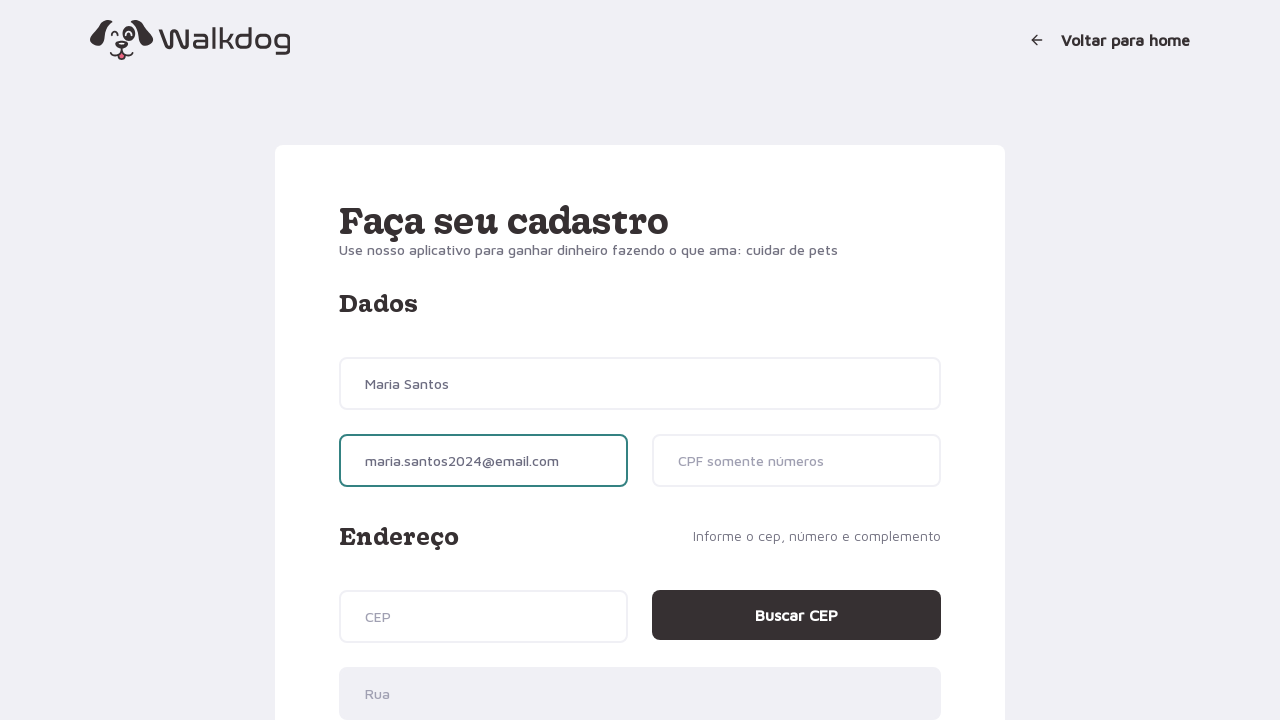

Filled CPF field with '45678912305' on input[name='cpf']
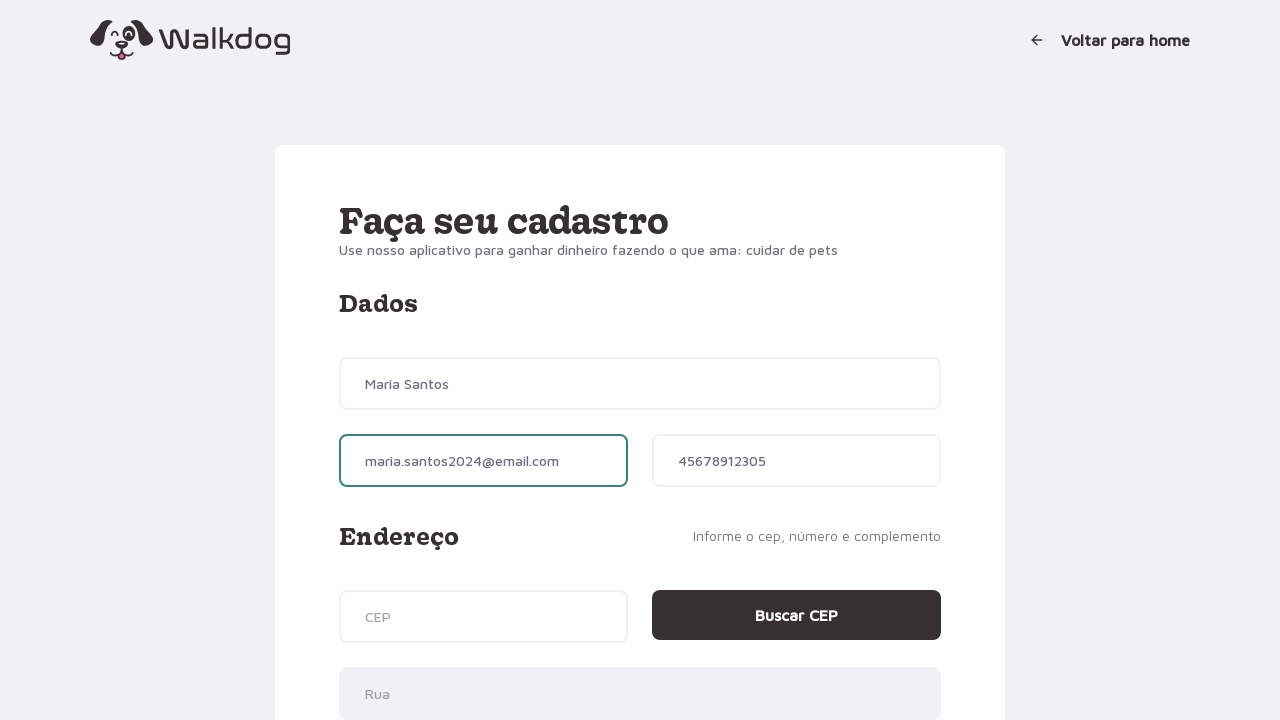

Filled CEP field with '81250000' on input[name='cep']
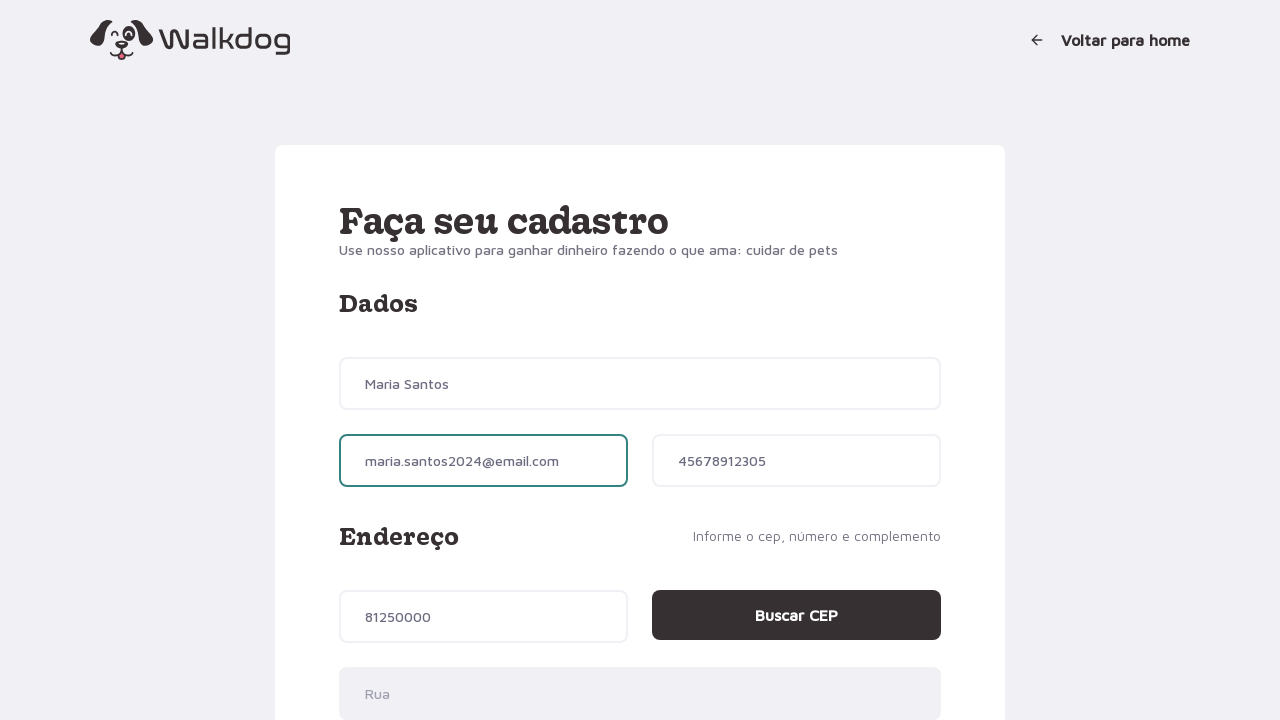

Clicked 'Buscar CEP' button to search for address at (640, 384) on .field
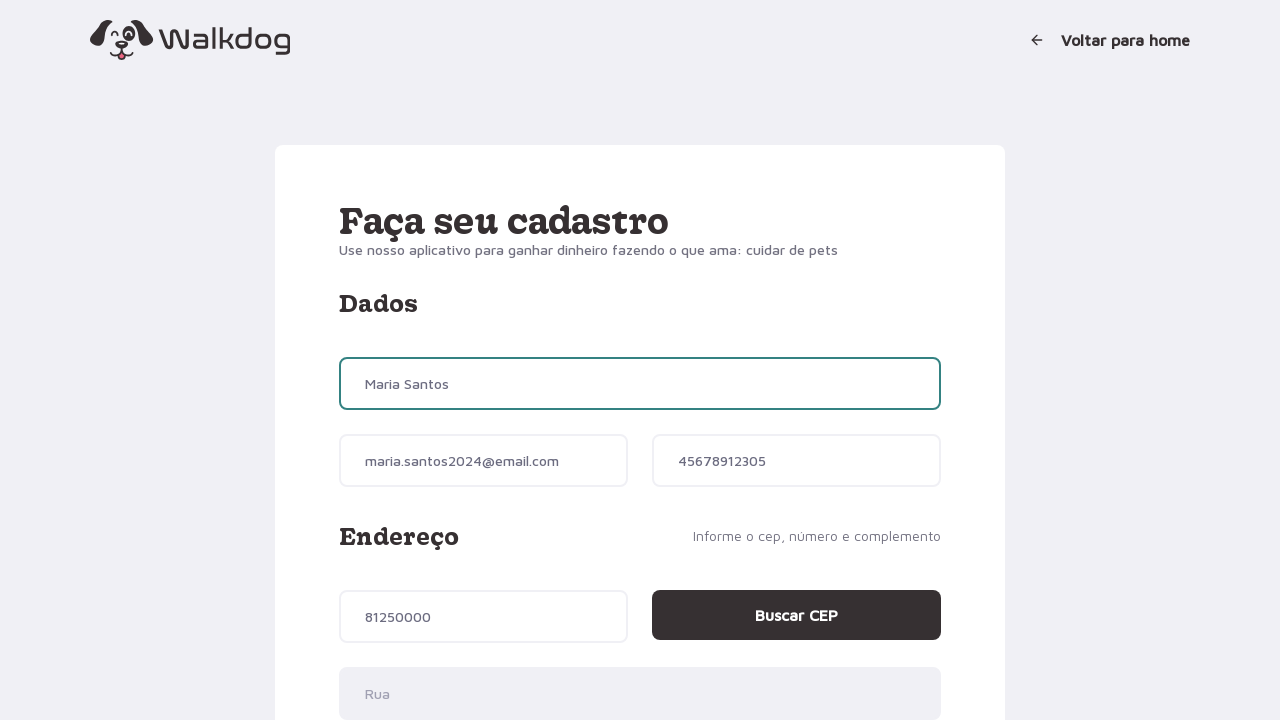

Filled address number field with '245' on input[name='addressNumber']
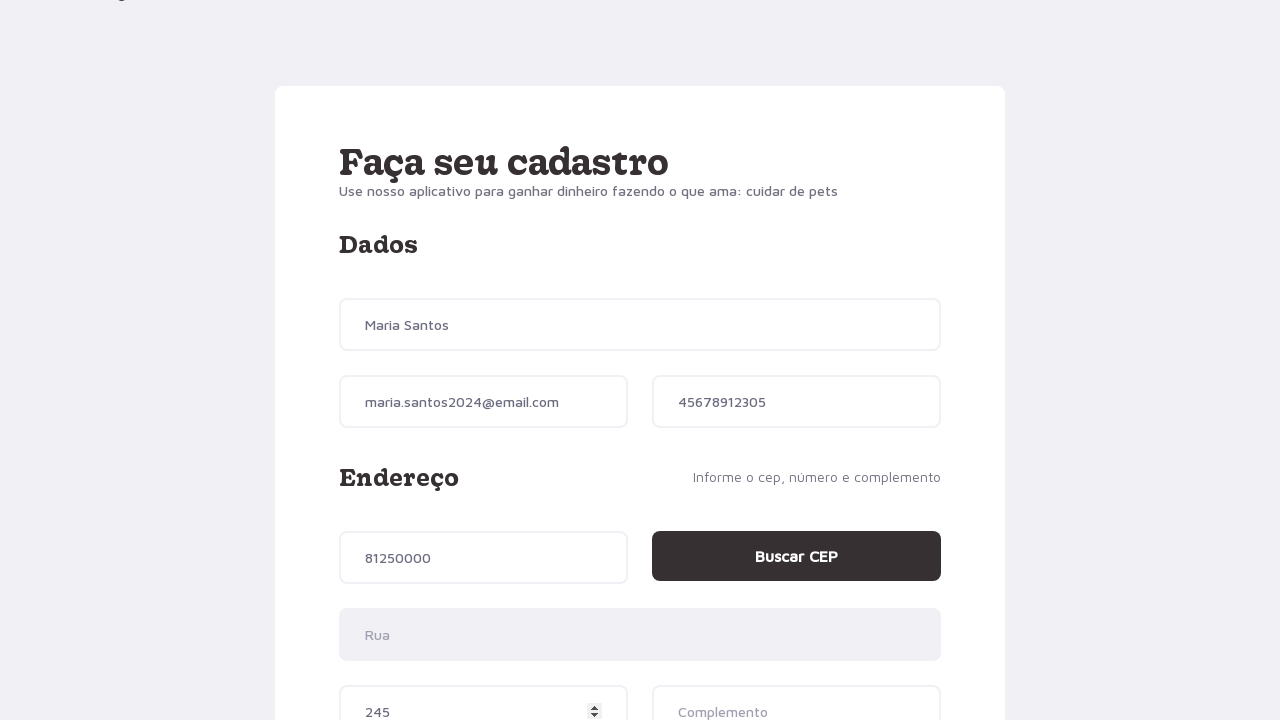

Filled address details field with 'Bloco B, Apartamento 15' on input[name='addressDetails']
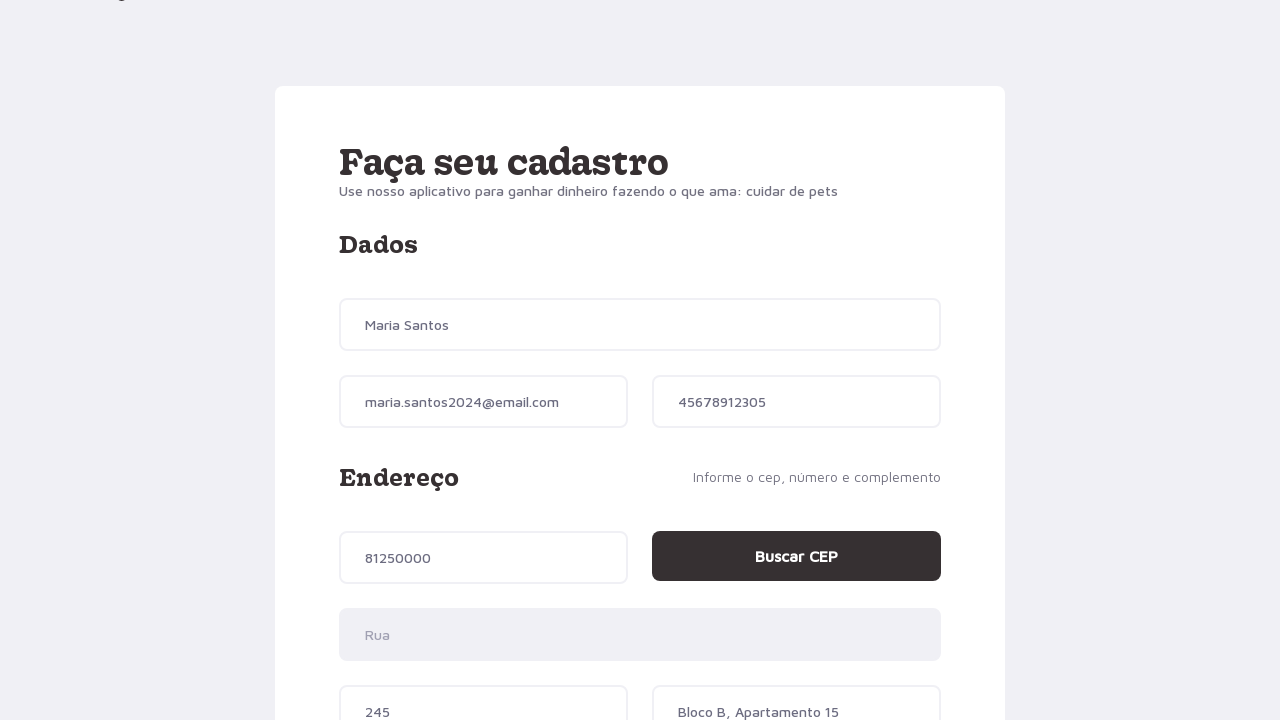

Clicked 'Cadastrar' (Register) button to submit registration form at (866, 548) on .button-register
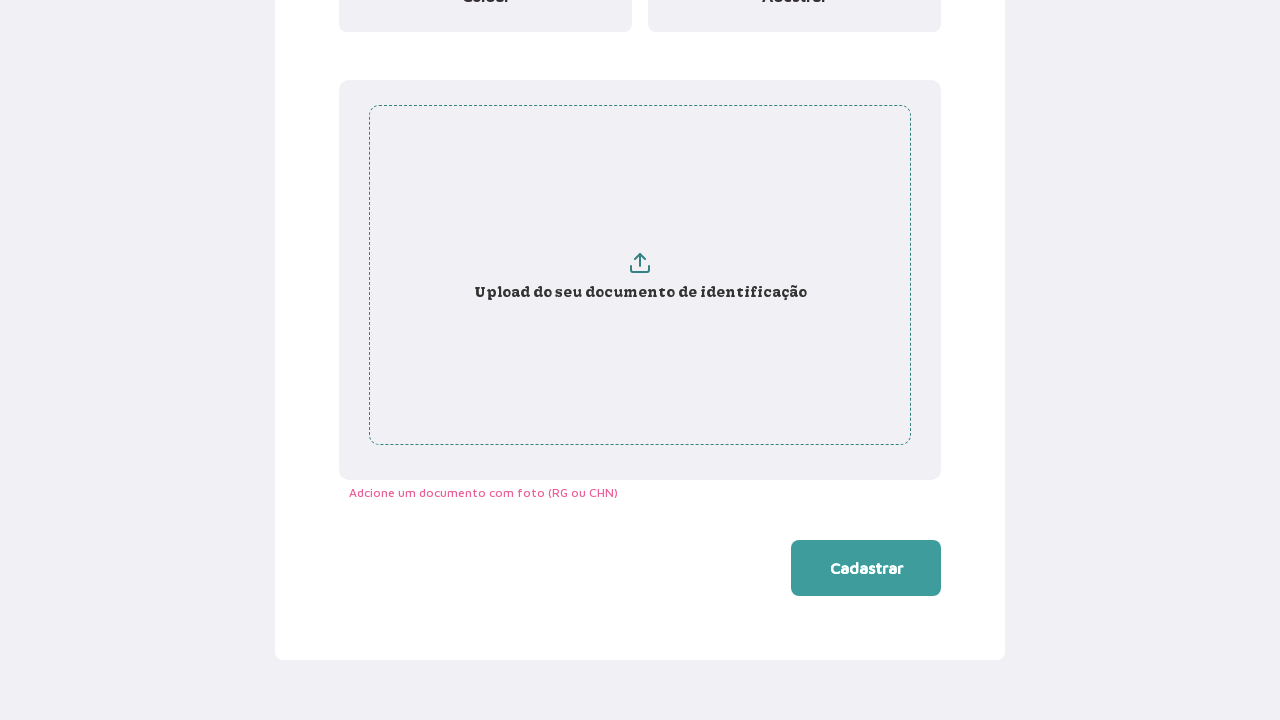

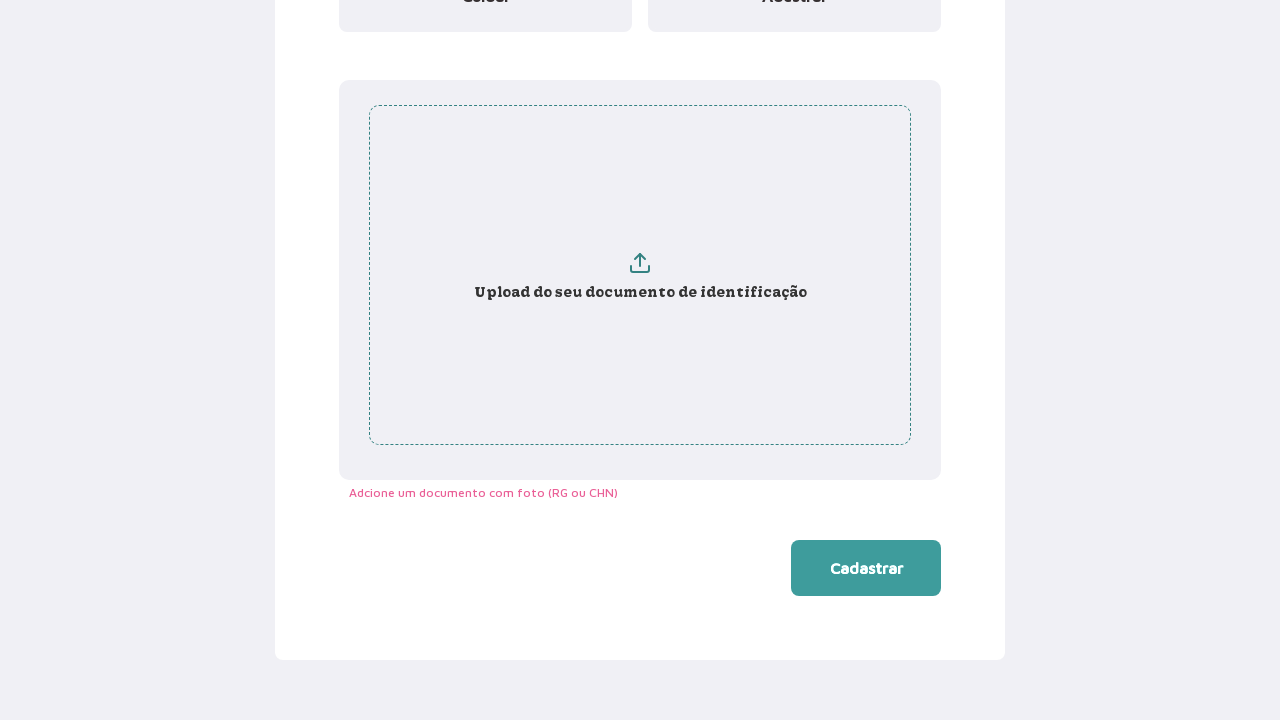